Tests submitting a valid contact form with all required fields (name, email, phone, subject, message) and verifies that a success message is displayed.

Starting URL: https://automationintesting.online

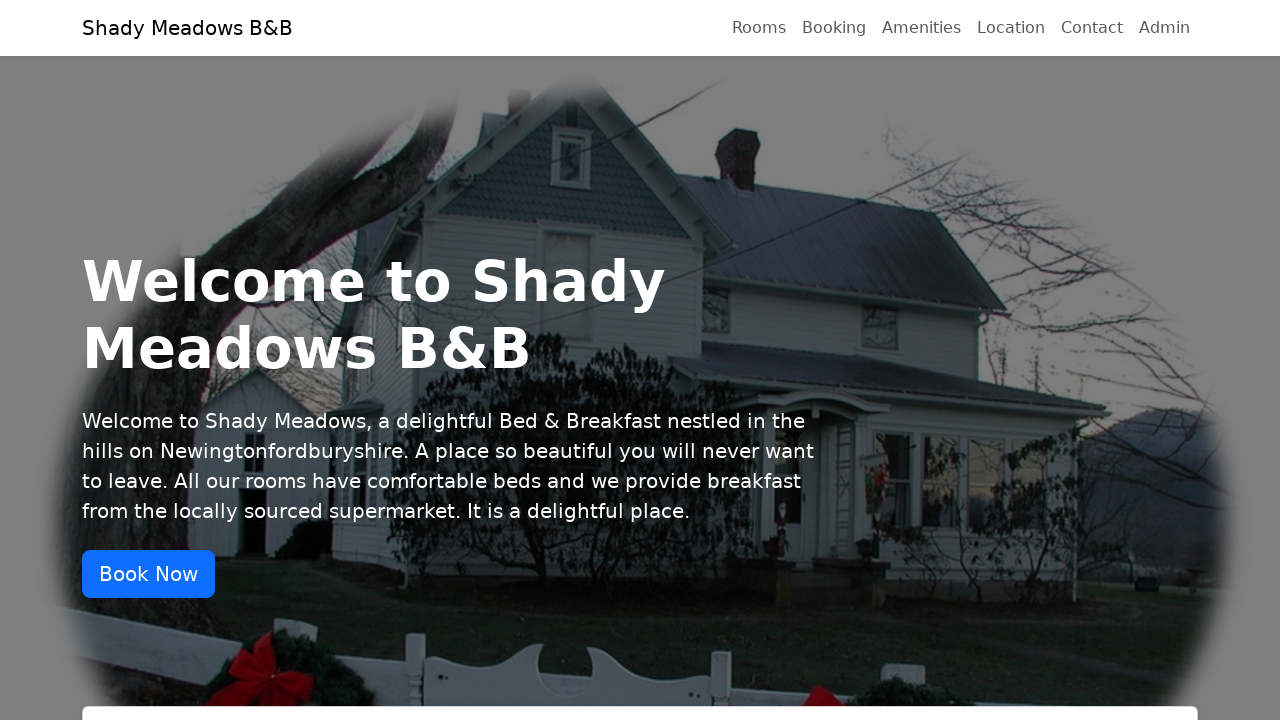

Scrolled to contact section
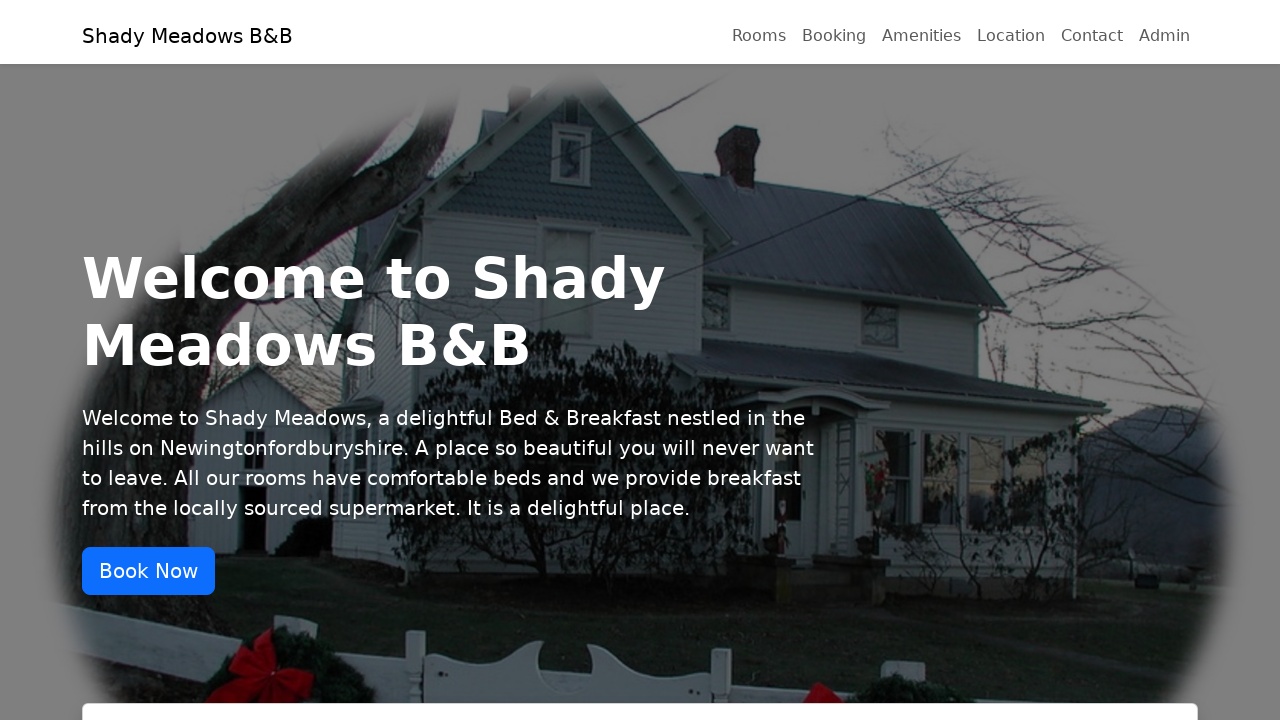

Clicked Contact link at (1092, 28) on xpath=//a[contains(text(), 'Contact')]
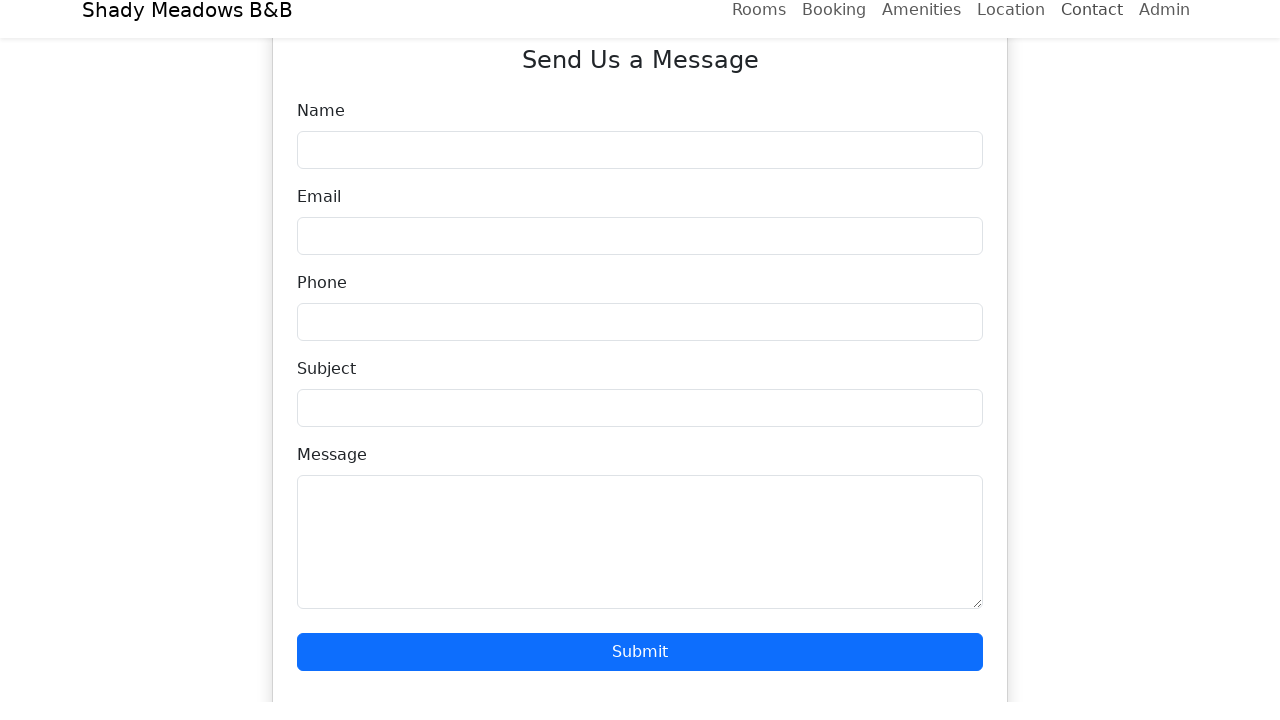

Waited for name field to be present
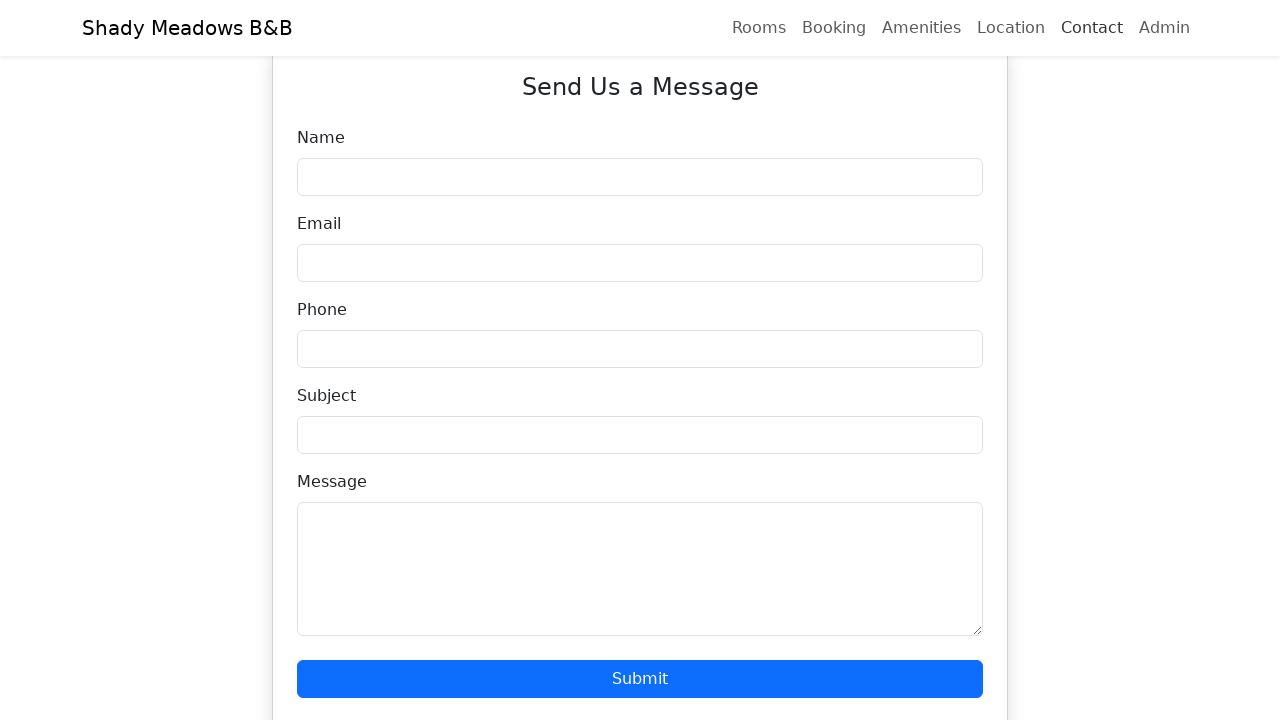

Filled name field with 'John Doe' on input[data-testid='ContactName']
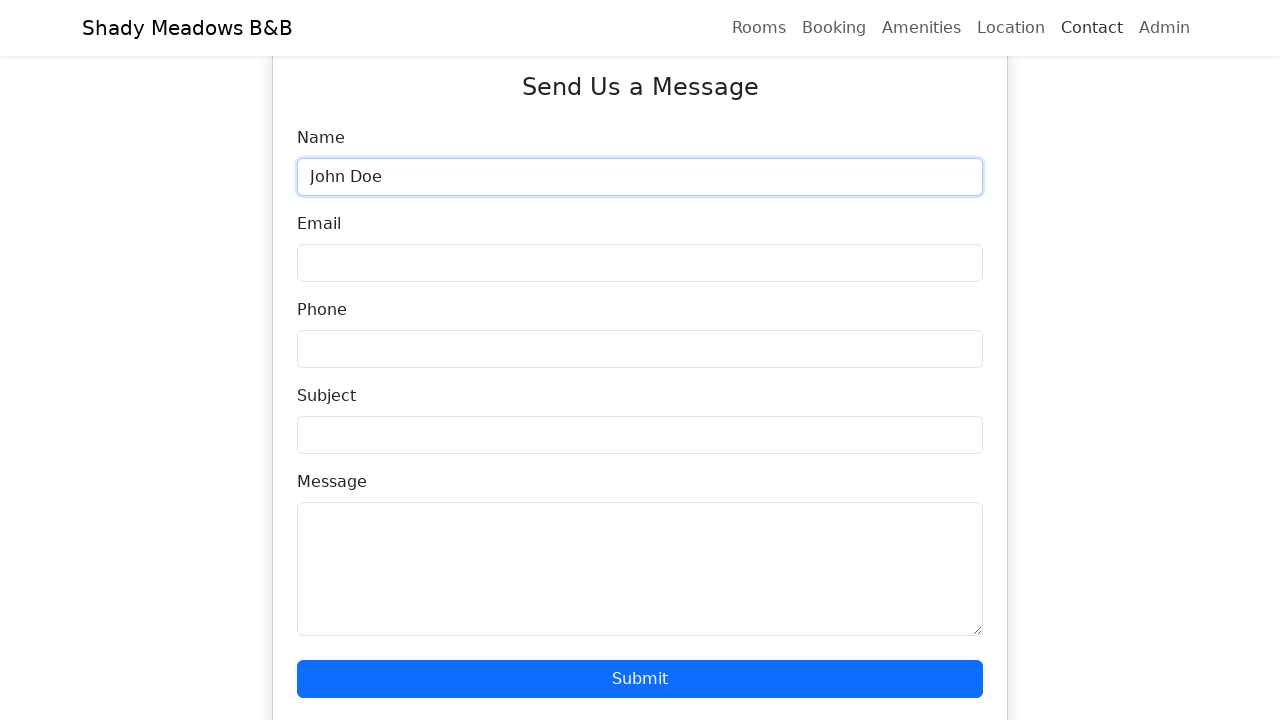

Filled email field with 'john.doe@example.com' on input[data-testid='ContactEmail']
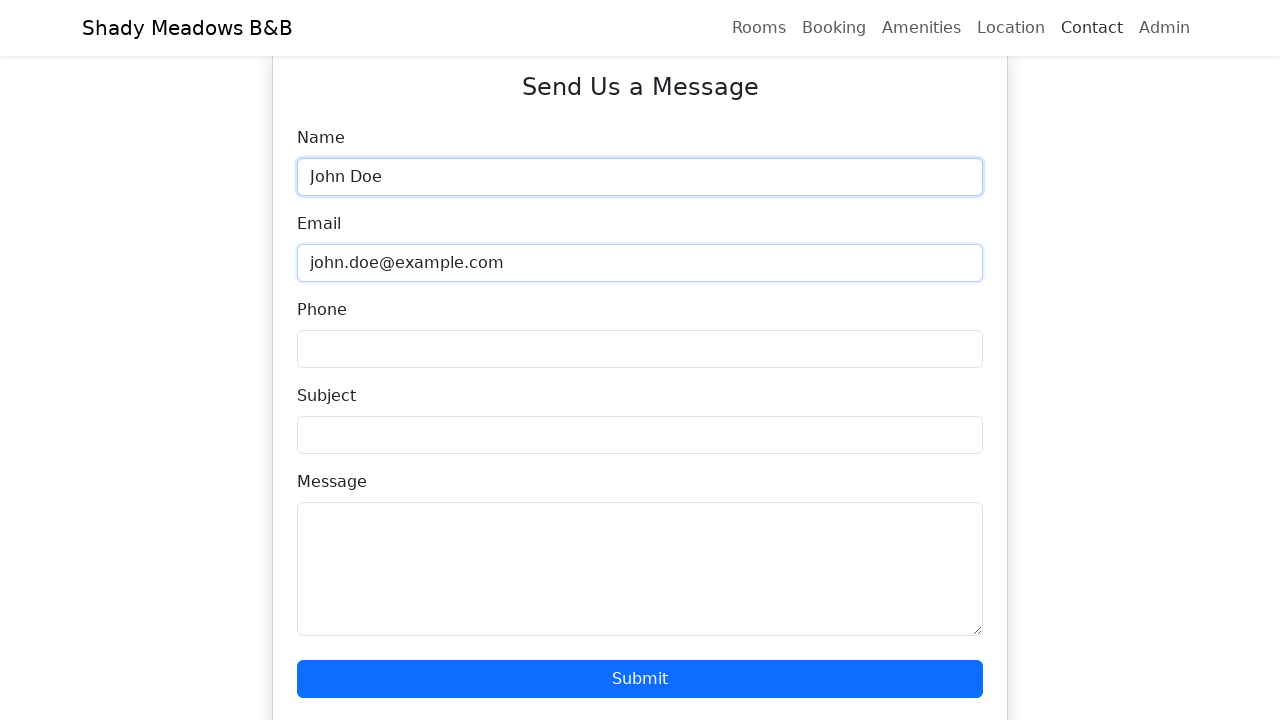

Filled phone field with '123456789012' on input[data-testid='ContactPhone']
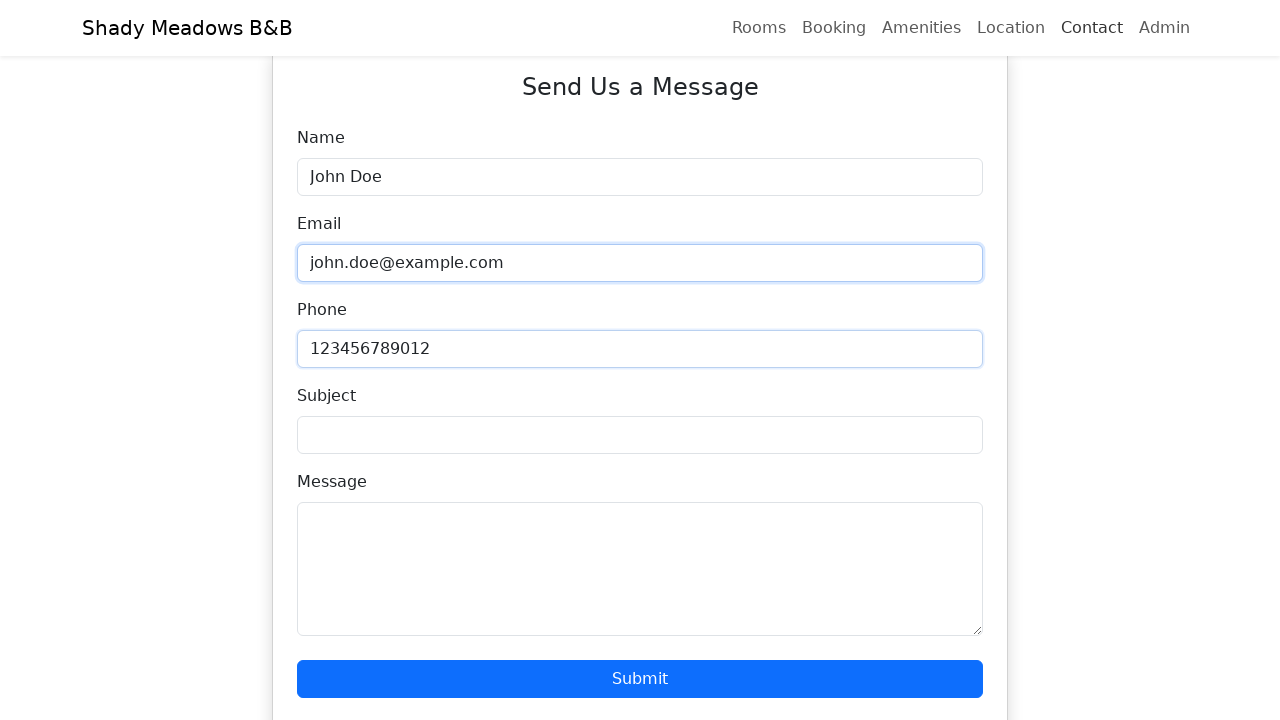

Filled subject field with 'This is a valid subject line' on input[data-testid='ContactSubject']
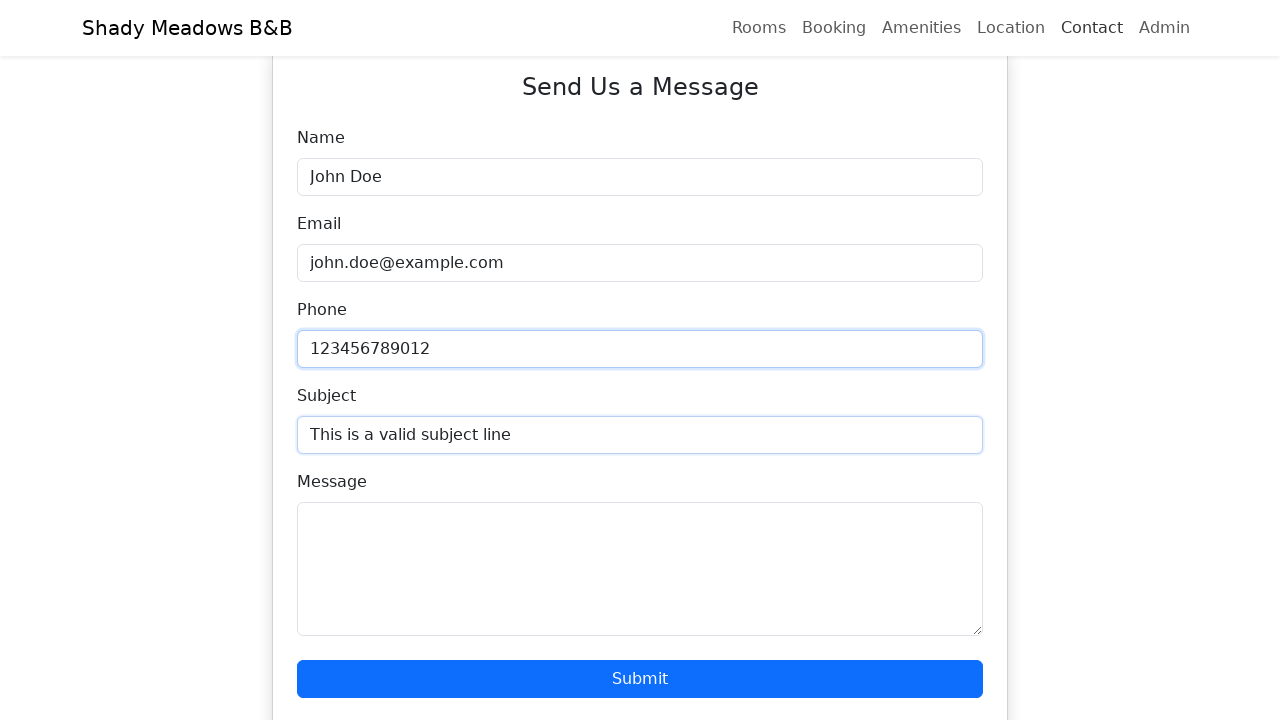

Filled message field with valid test message on textarea[data-testid='ContactDescription']
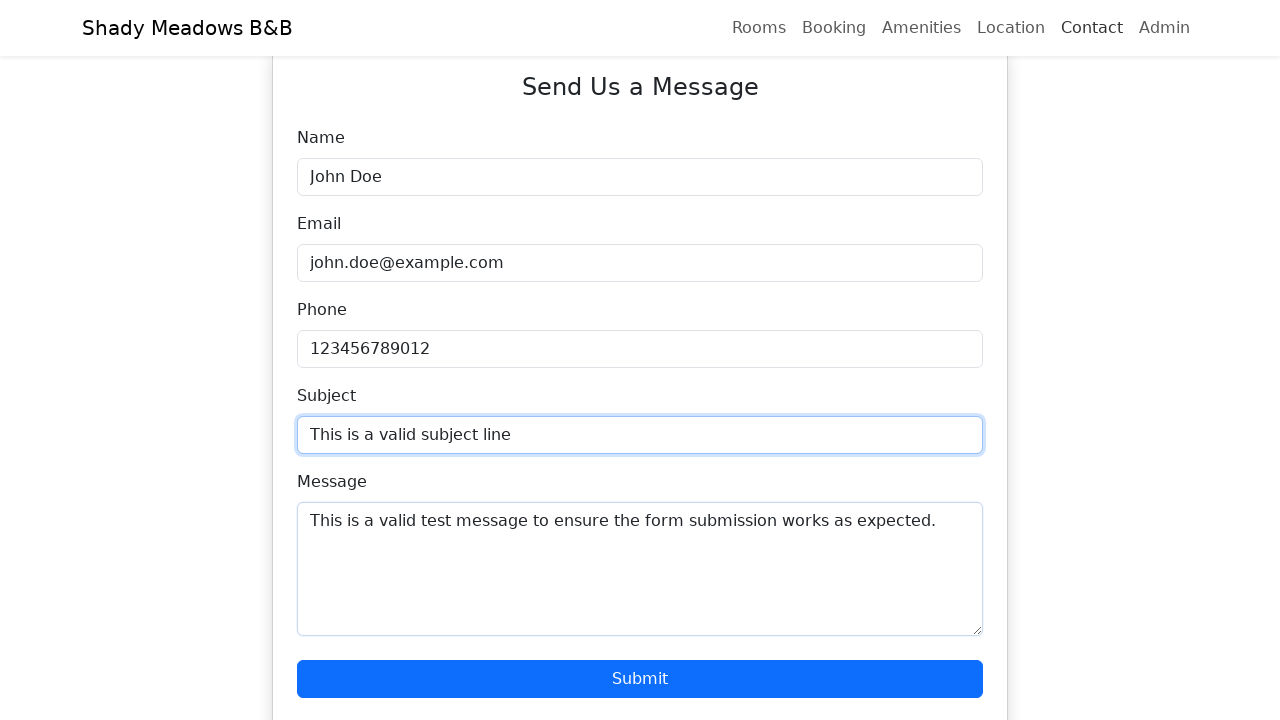

Clicked Submit button at (640, 679) on xpath=//button[contains(@class, 'btn-primary') and text()='Submit']
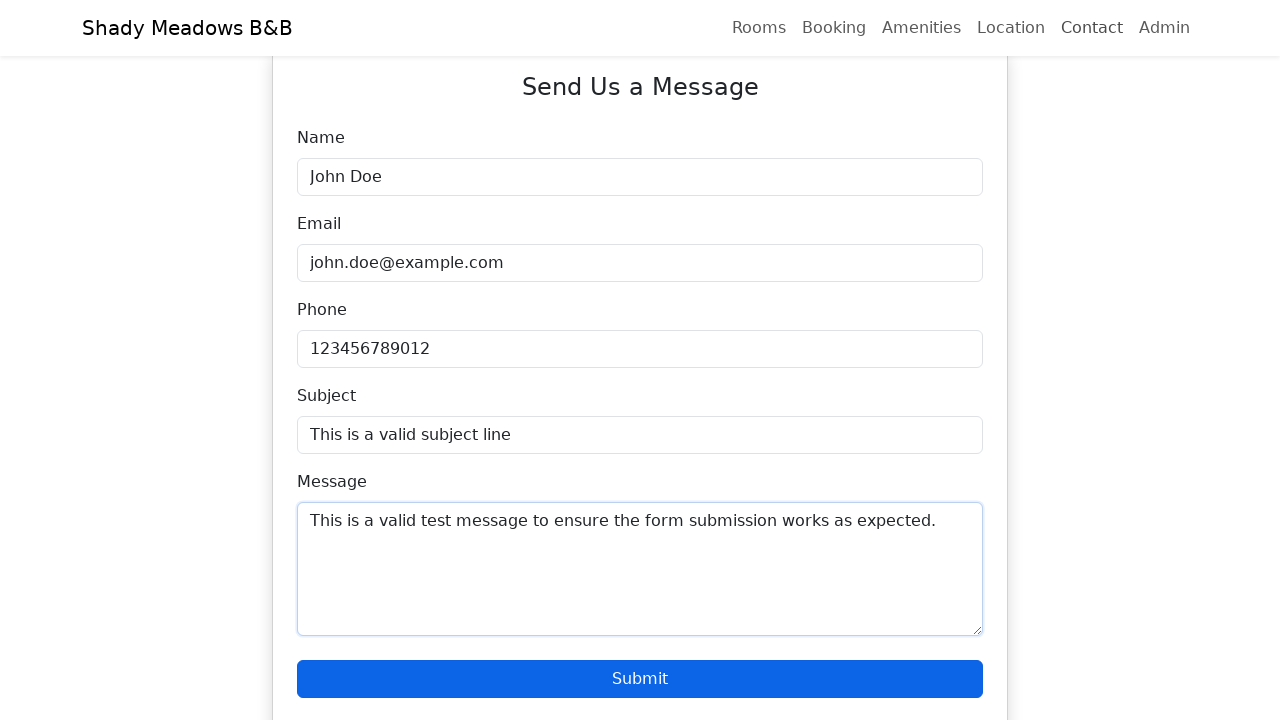

Success message 'Thanks for getting in touch' is displayed
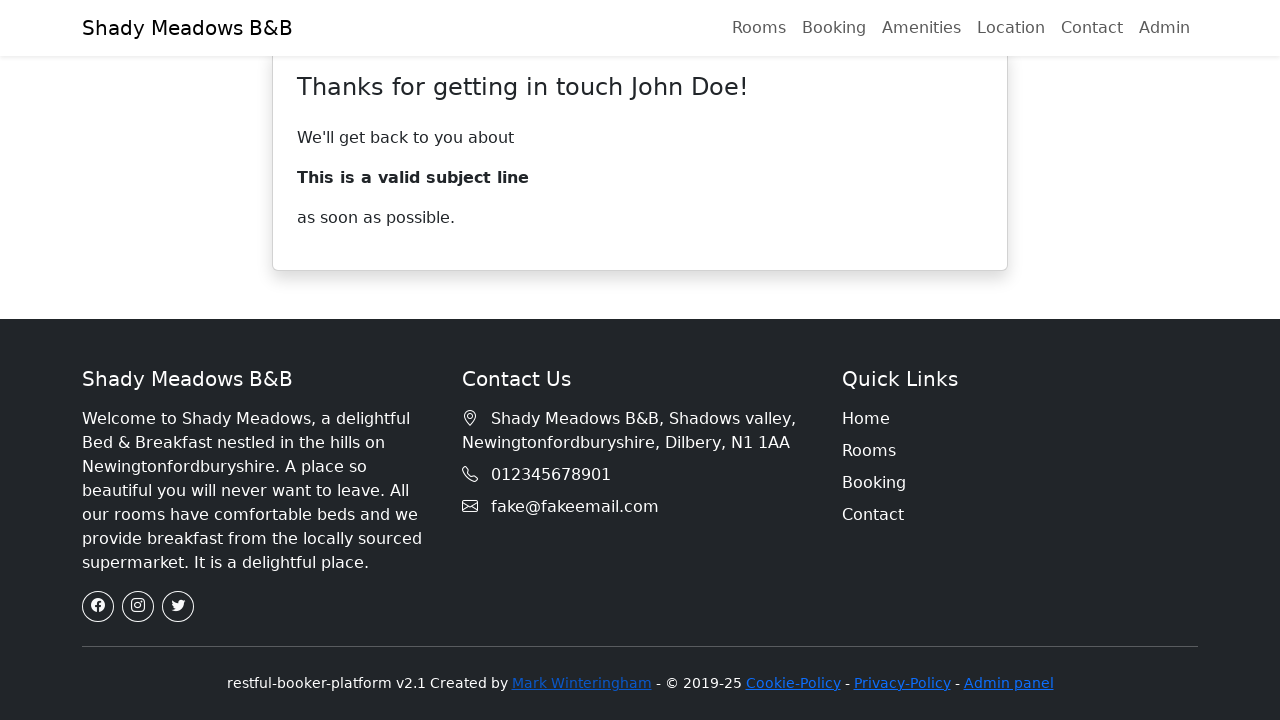

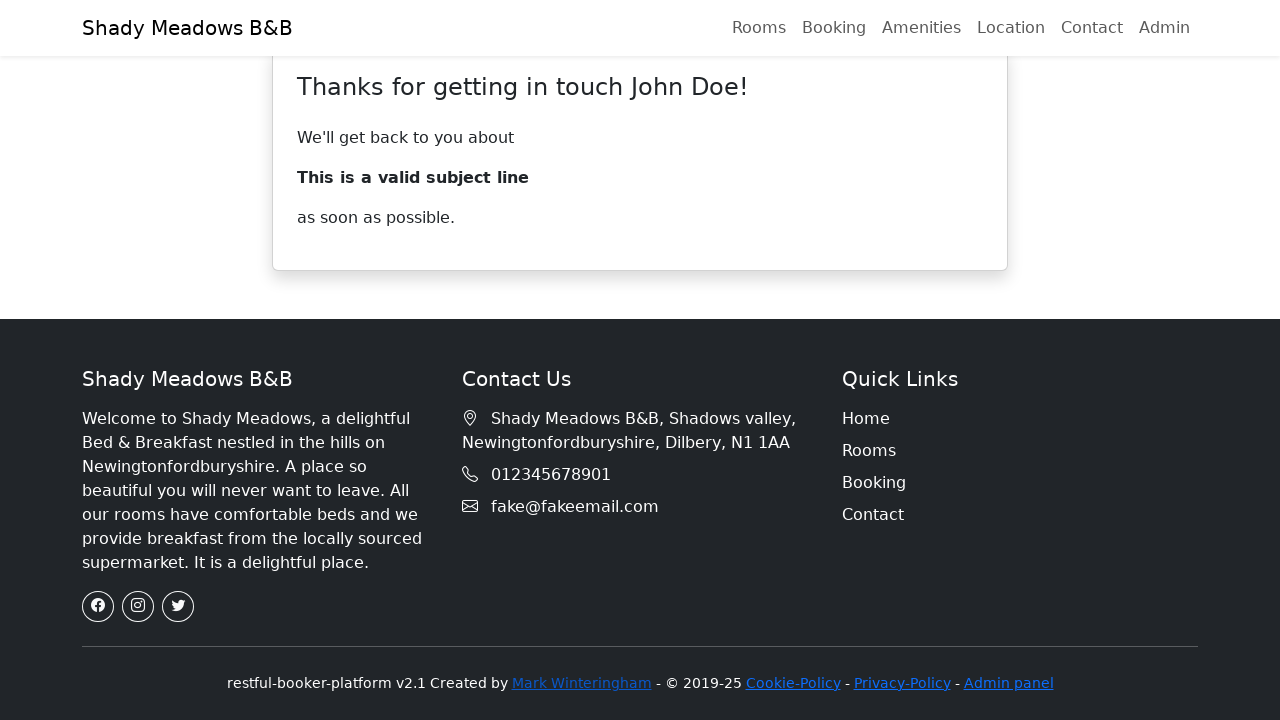